Tests auto-suggest dropdown functionality on MakeMyTrip flights page by entering a city name and selecting from suggestions, then navigates to a demo site to interact with radio buttons.

Starting URL: https://www.makemytrip.com/flights/

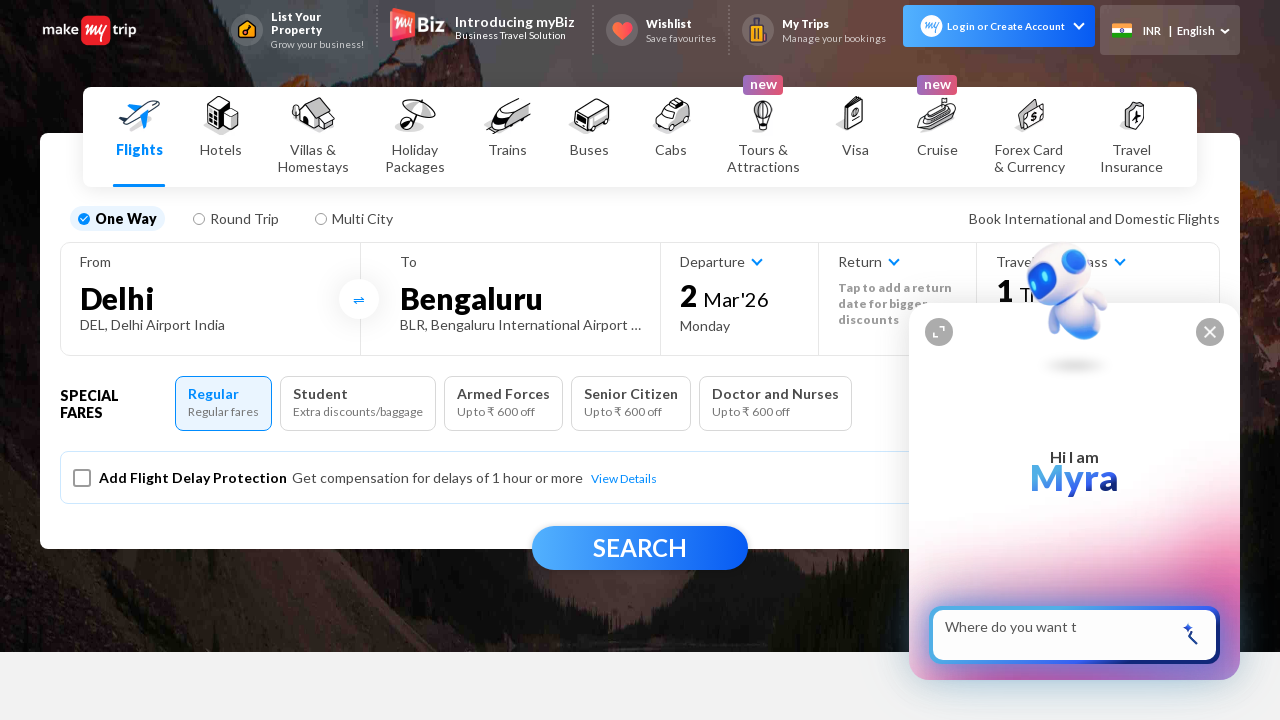

Waited 3 seconds for initial page load
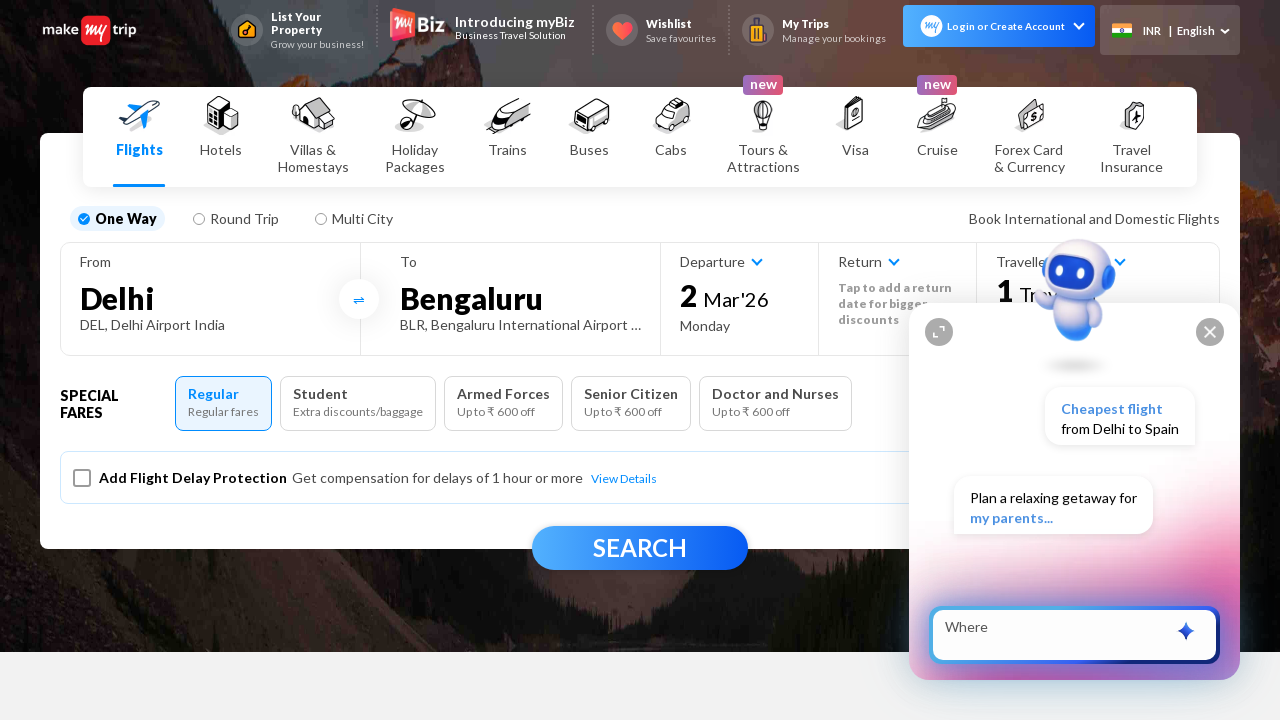

No initial popup found to close on //*[@id='SW']/div[1]/div[2]/div[2]/div/section/span
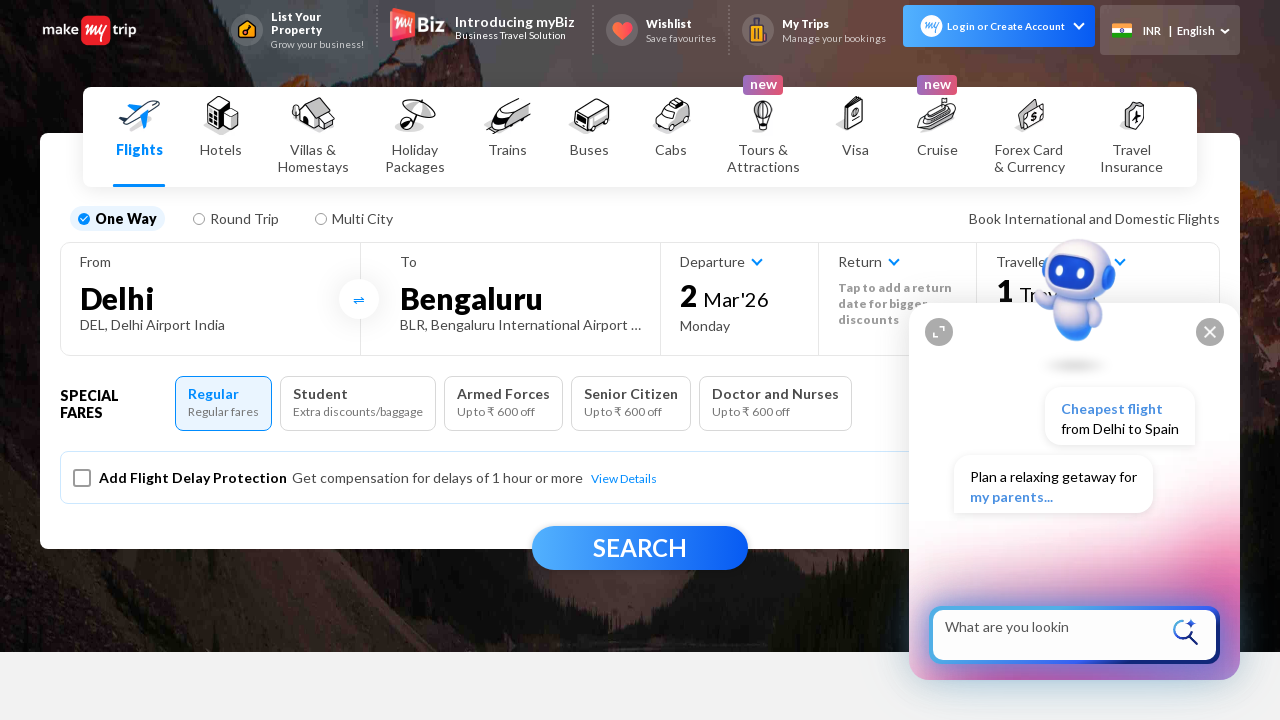

Waited 2 seconds after popup handling
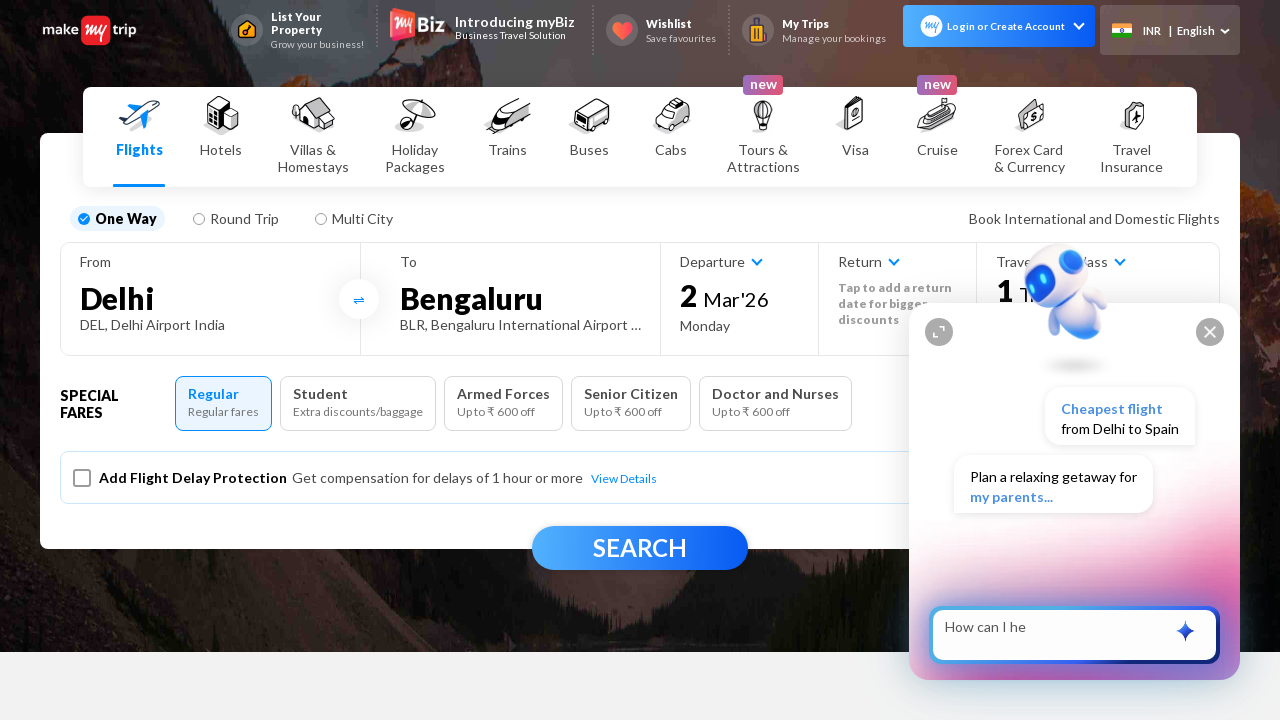

Clicked on 'From city' field on MakeMyTrip flights page at (210, 298) on #fromCity
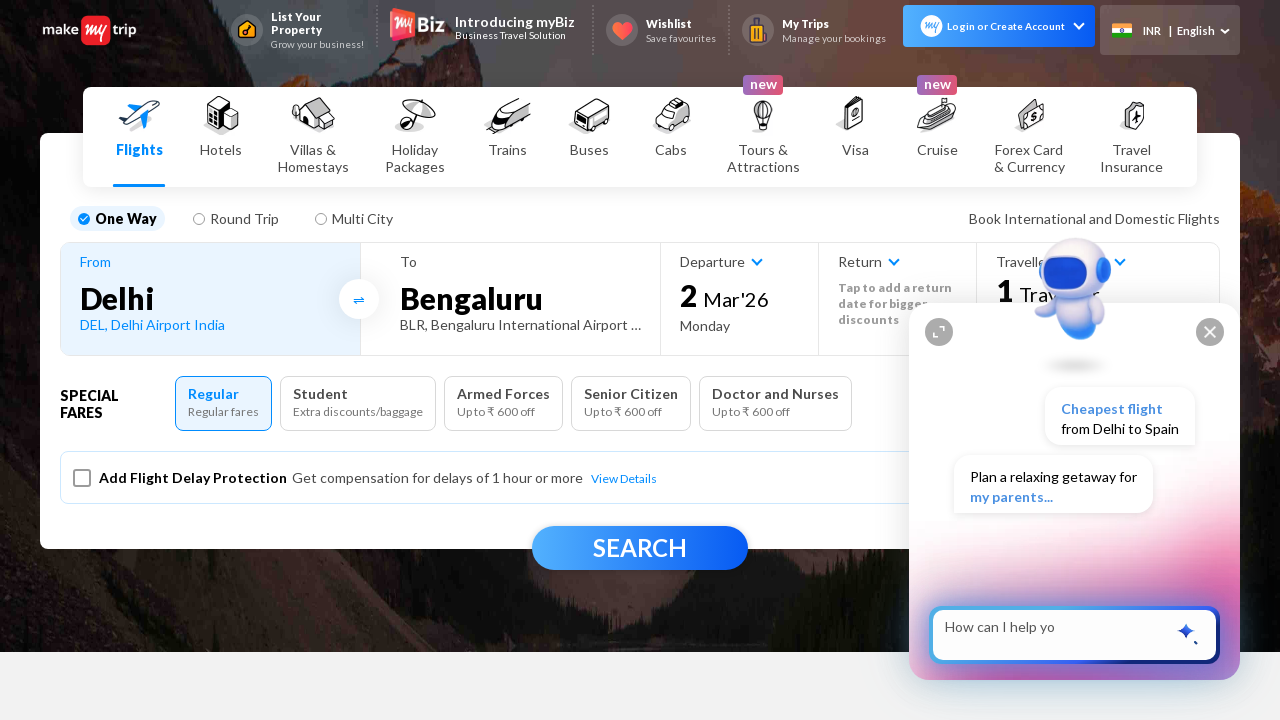

Waited 2 seconds for city field to open
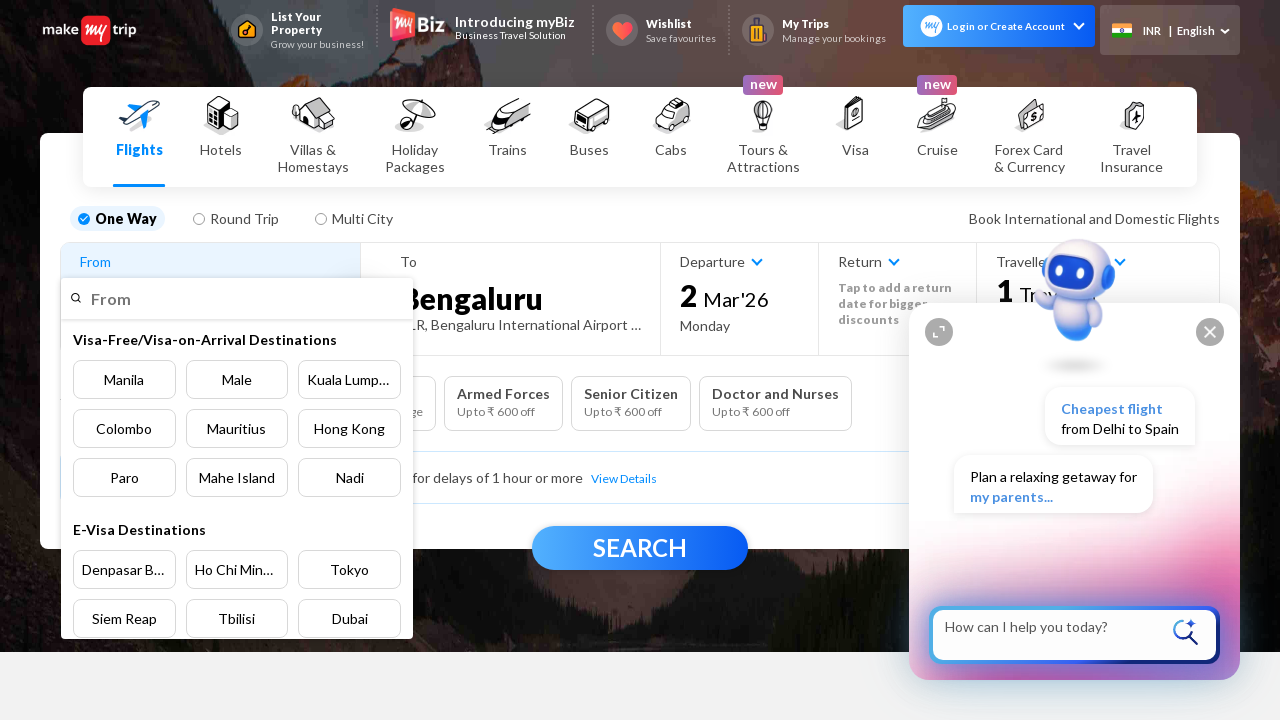

Entered 'Sydney' in the From city field on input[placeholder='From']
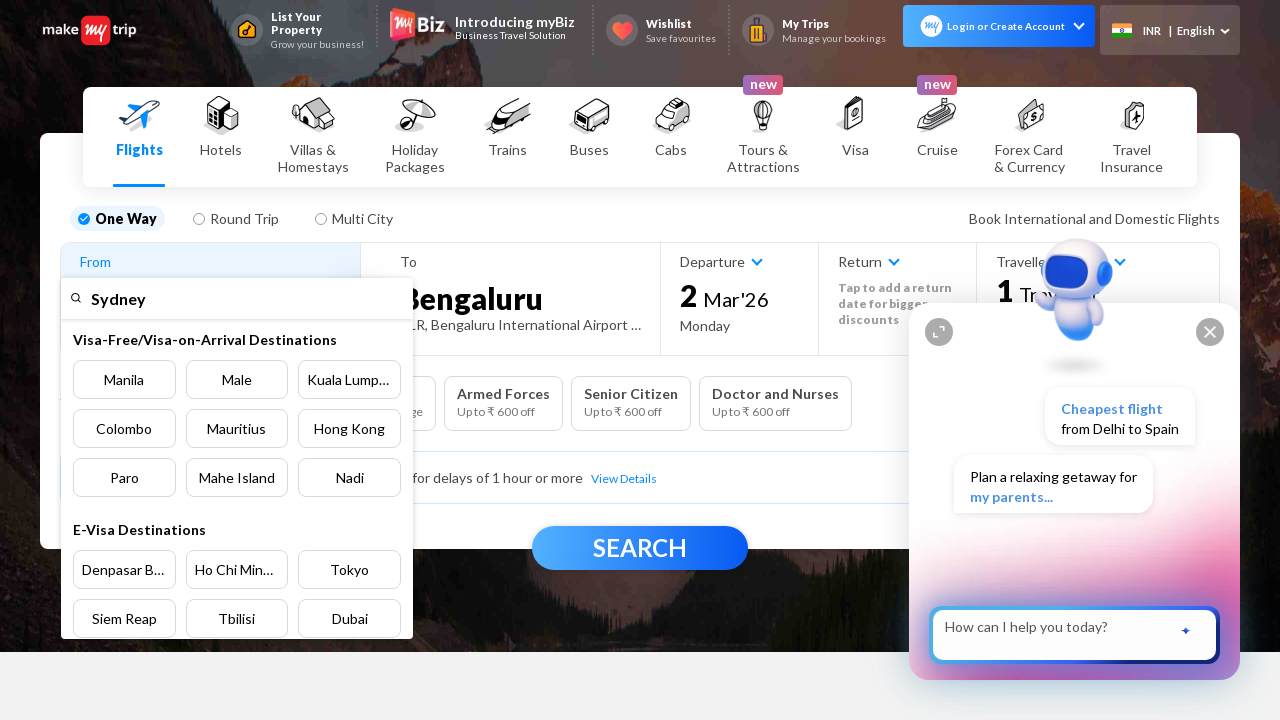

Waited 2 seconds for auto-suggest dropdown to appear
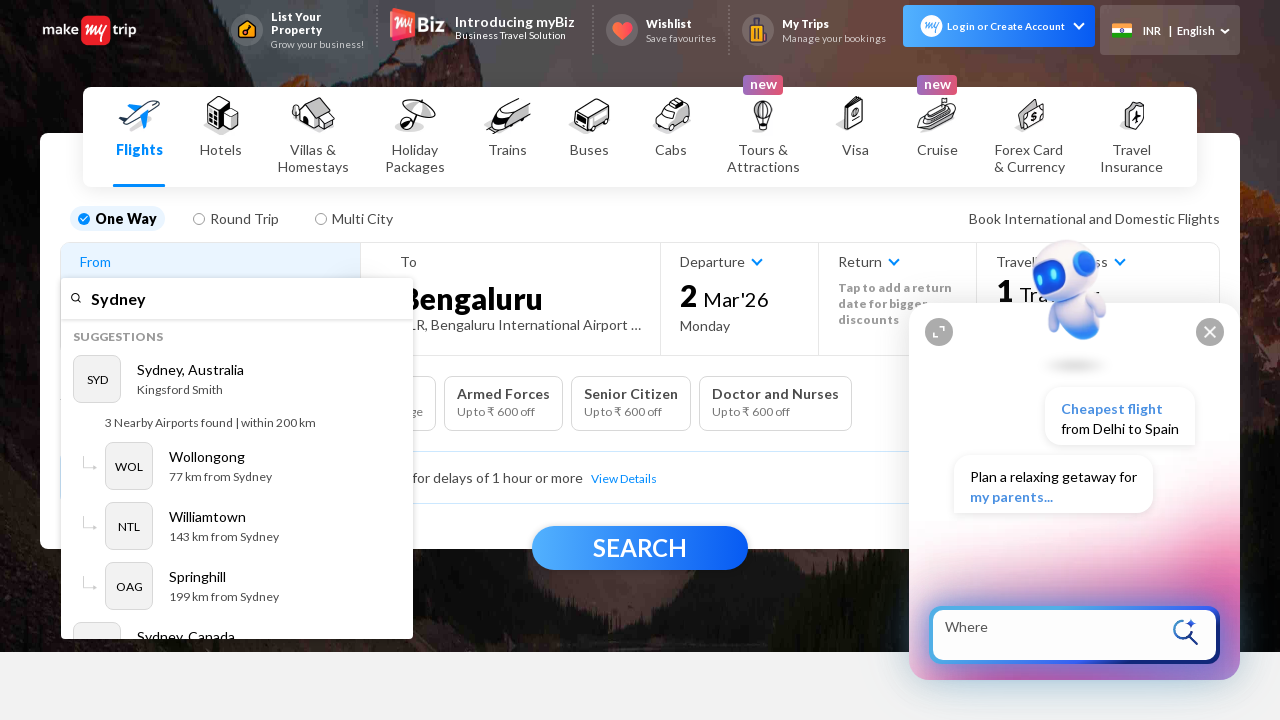

Pressed ArrowDown to navigate auto-suggest dropdown on input[placeholder='From']
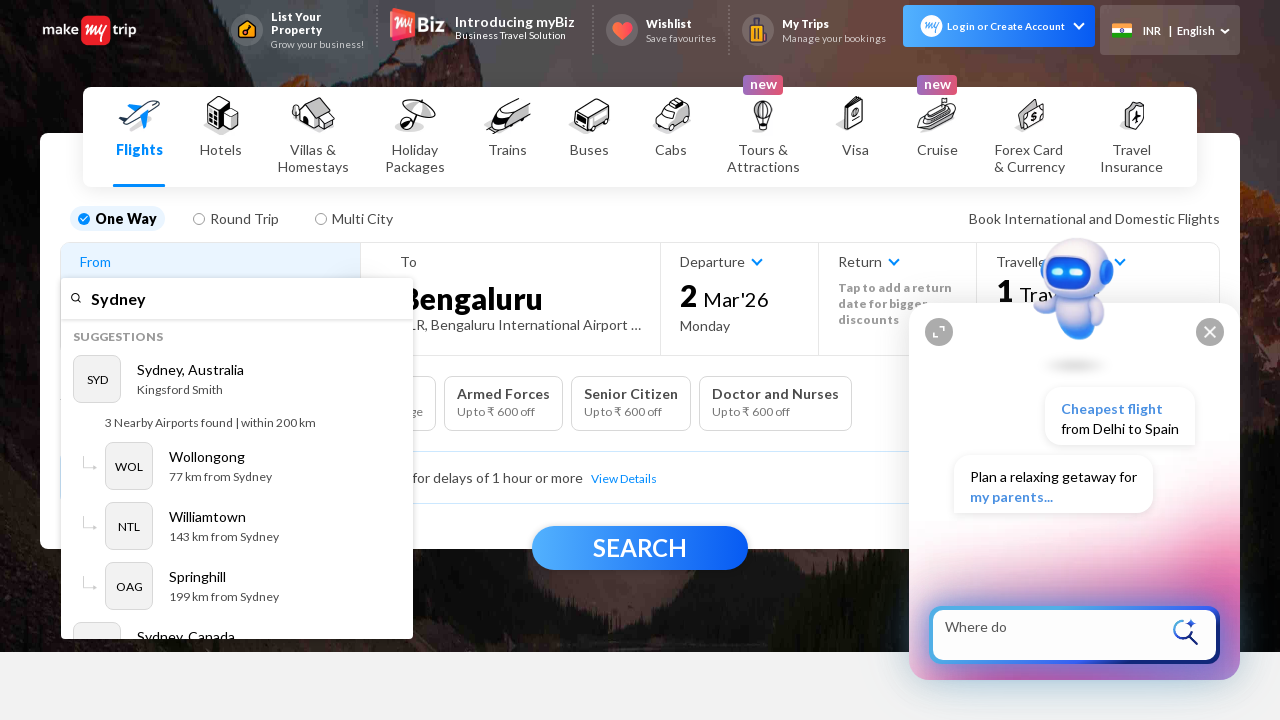

Pressed Enter to select Sydney from auto-suggest dropdown on input[placeholder='From']
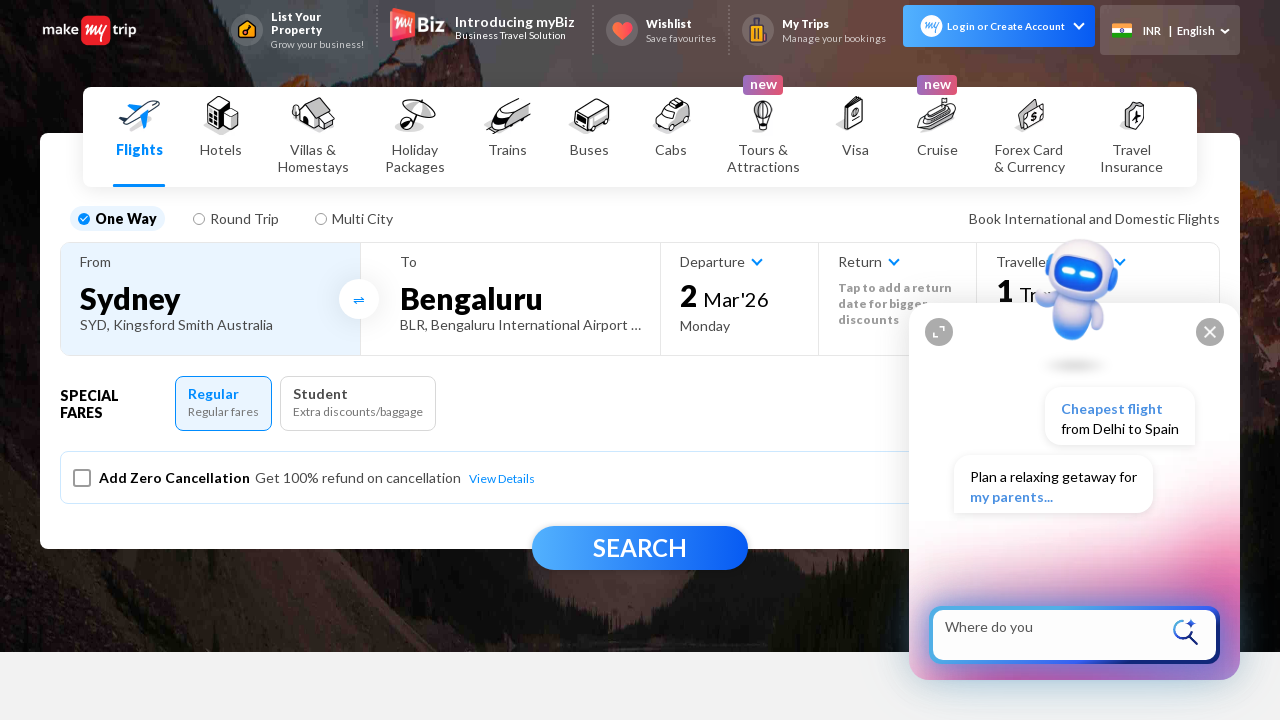

Waited 2 seconds after selecting city
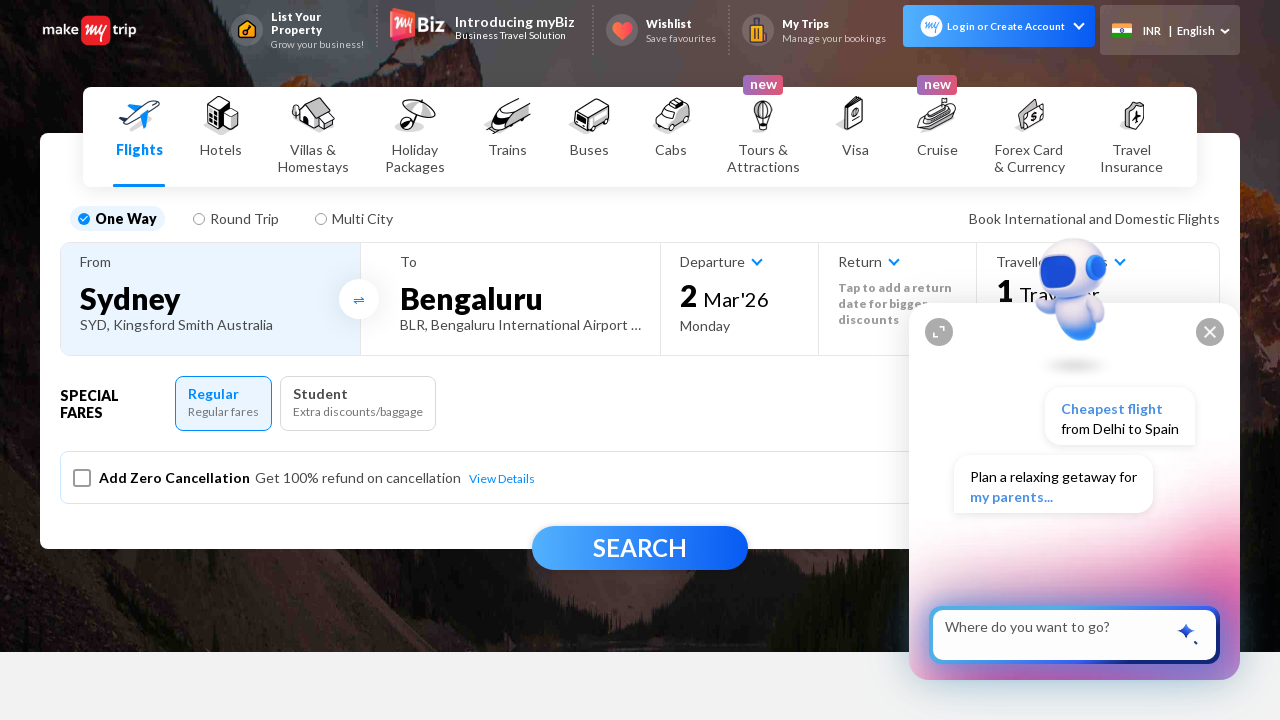

Navigated to demo automation testing registration page
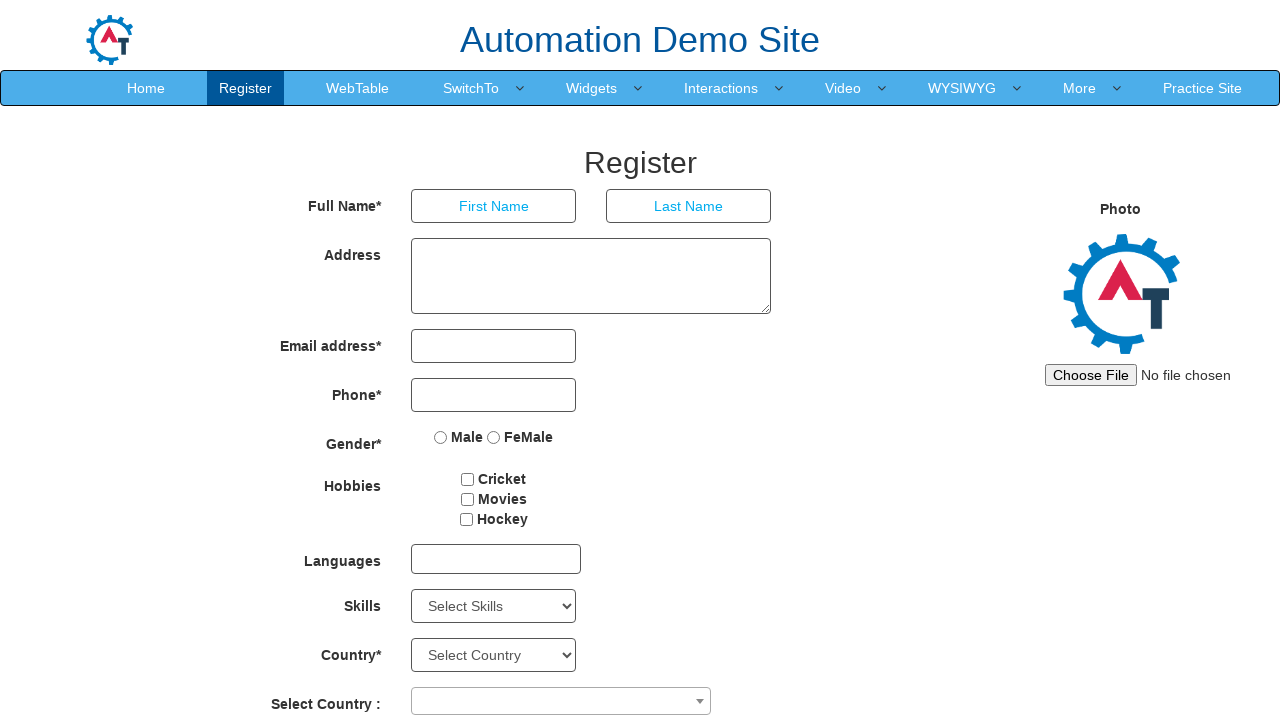

Clicked Male radio button on registration form at (441, 437) on input[value='Male']
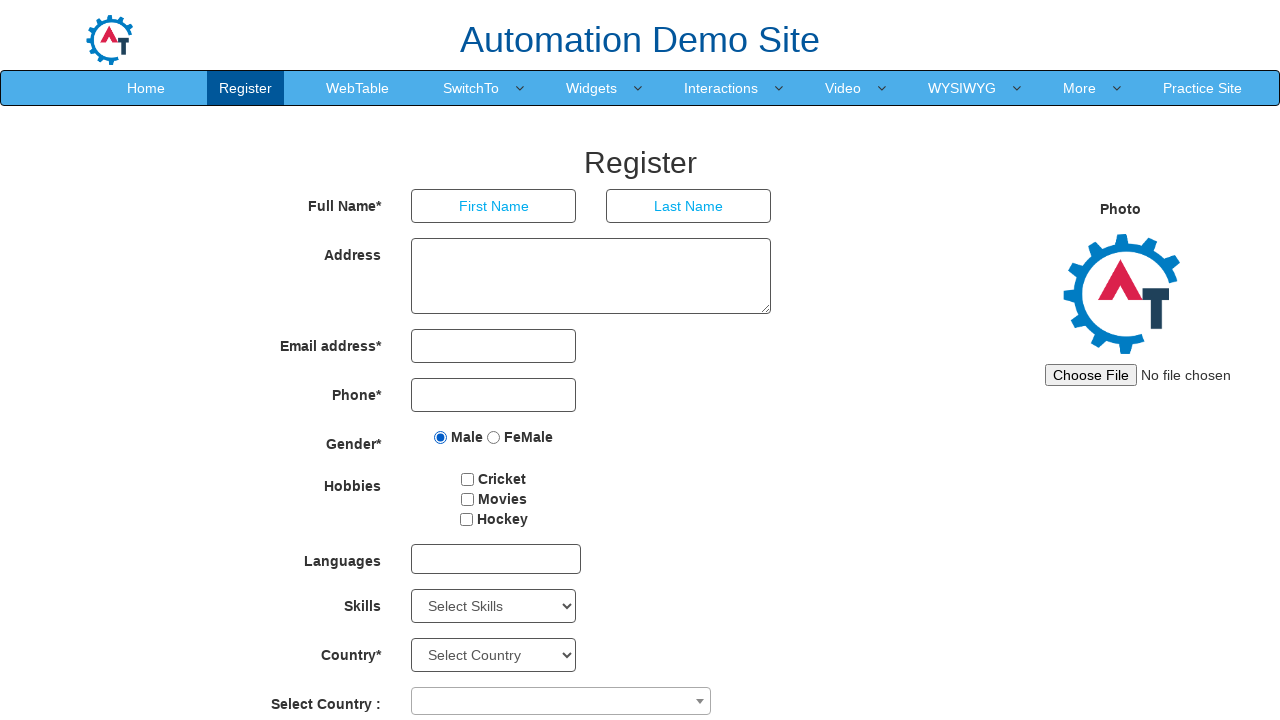

Verified radio buttons are present - found 2 radio buttons
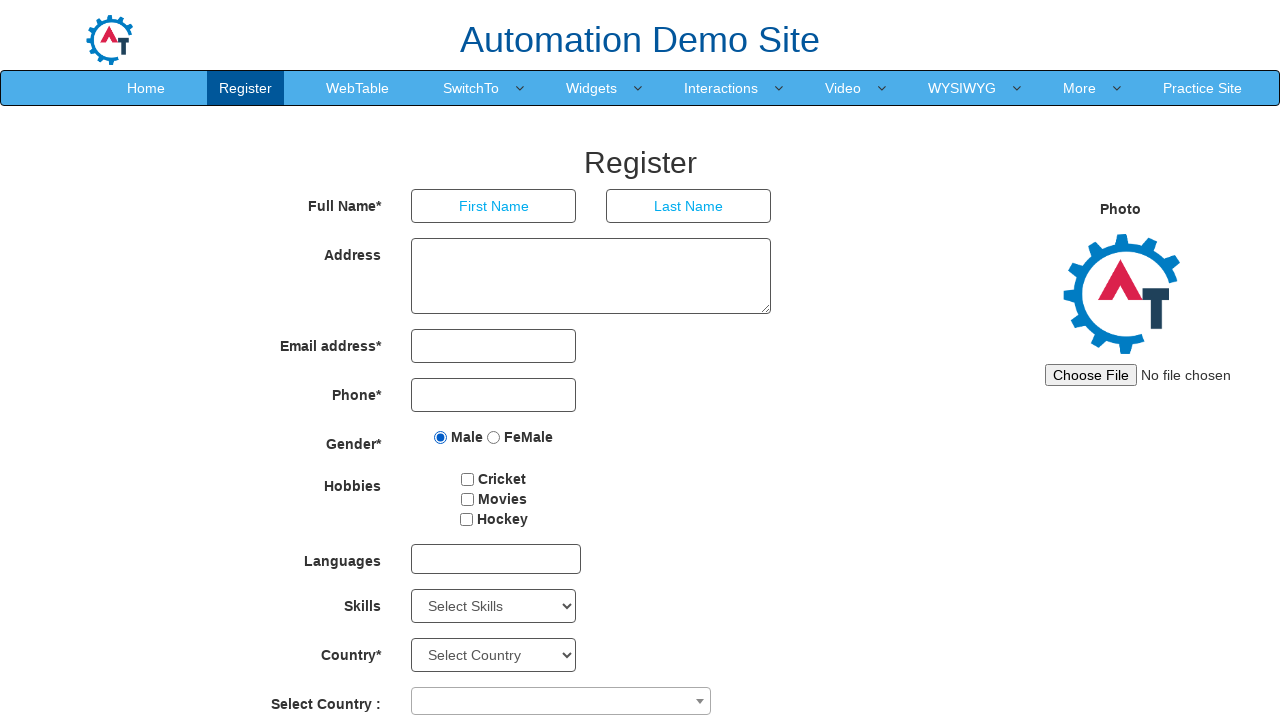

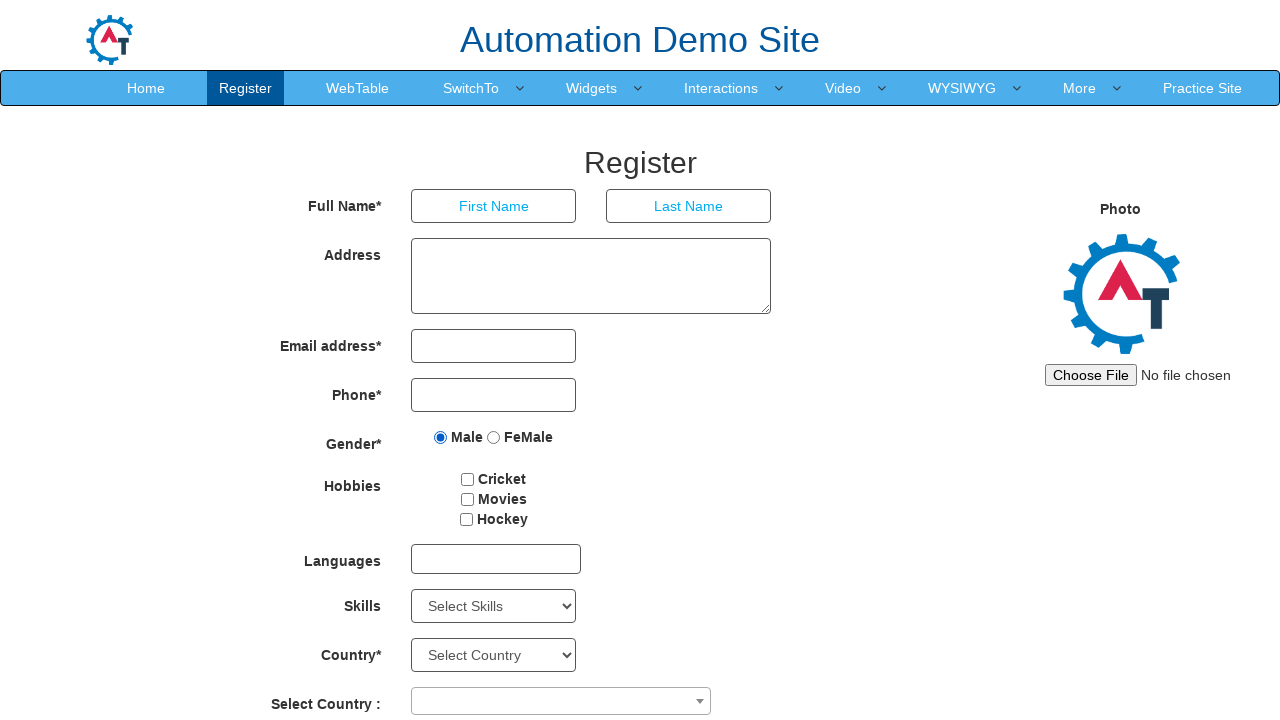